Tests JavaScript prompt functionality by clicking a button to trigger a prompt, entering text into the prompt dialog, and accepting it.

Starting URL: https://the-internet.herokuapp.com/javascript_alerts

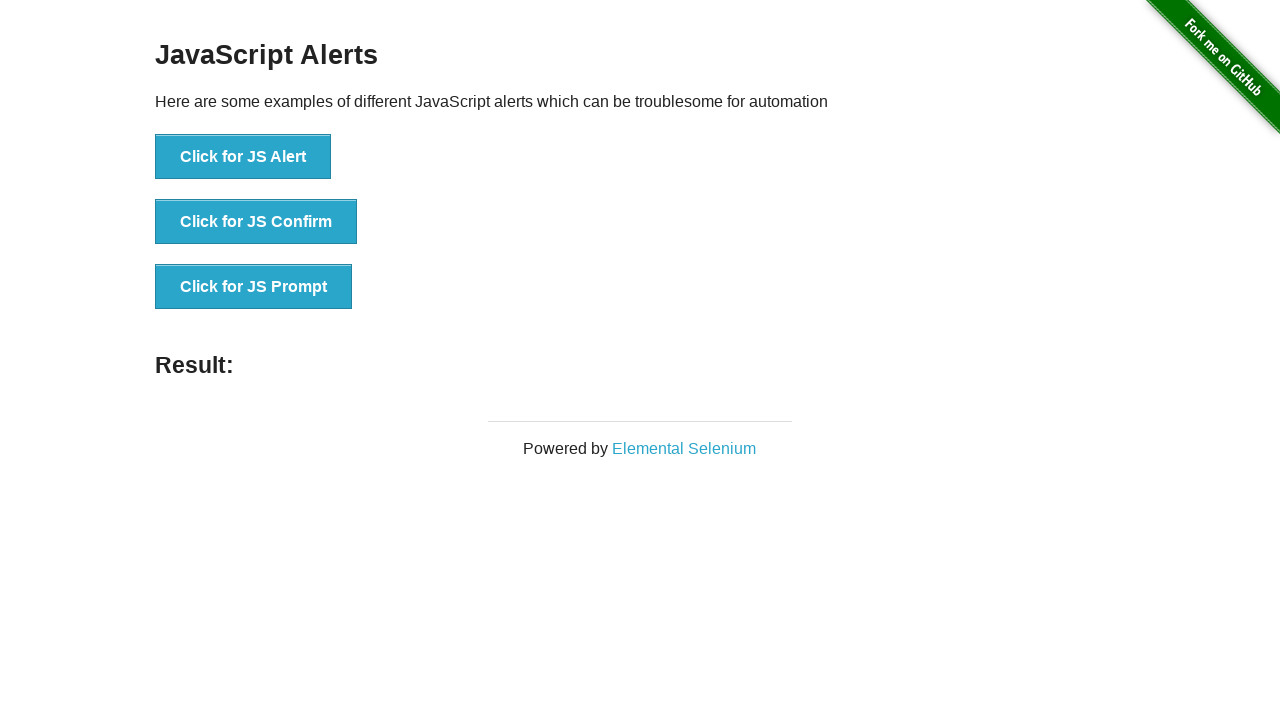

Set up dialog handler for JS prompt
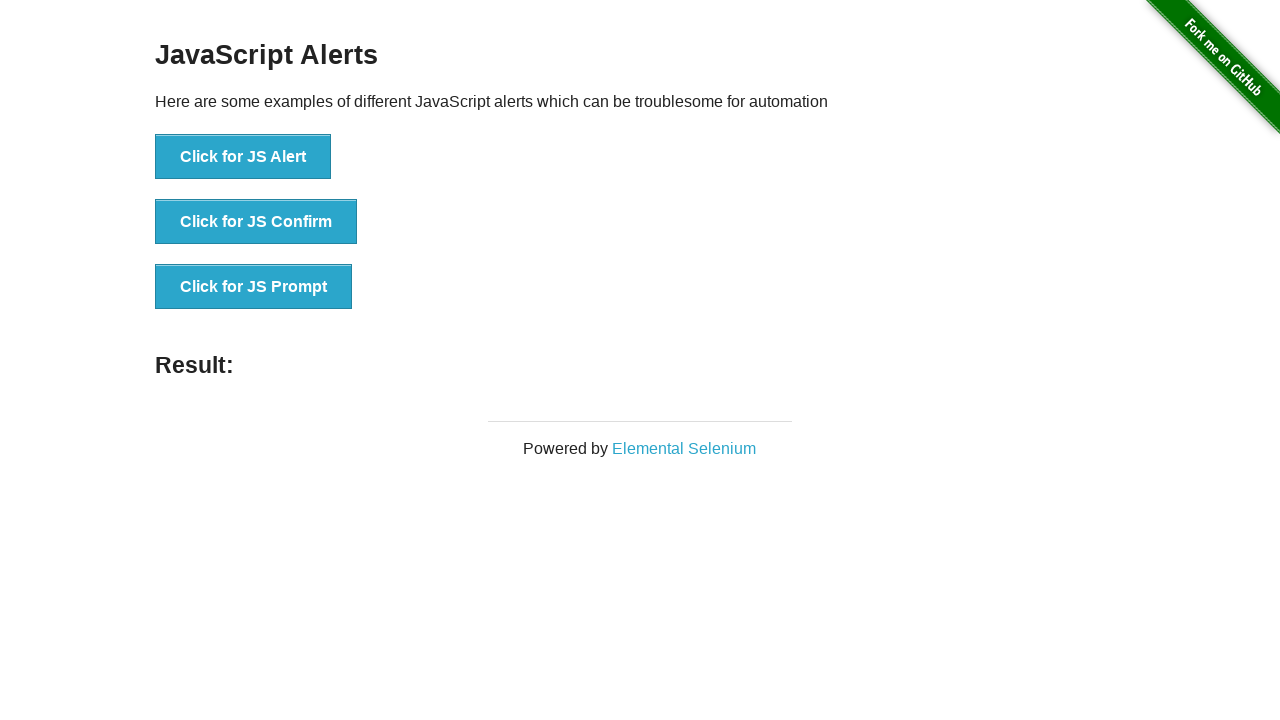

Clicked button to trigger JS prompt dialog at (254, 287) on xpath=//button[text()='Click for JS Prompt']
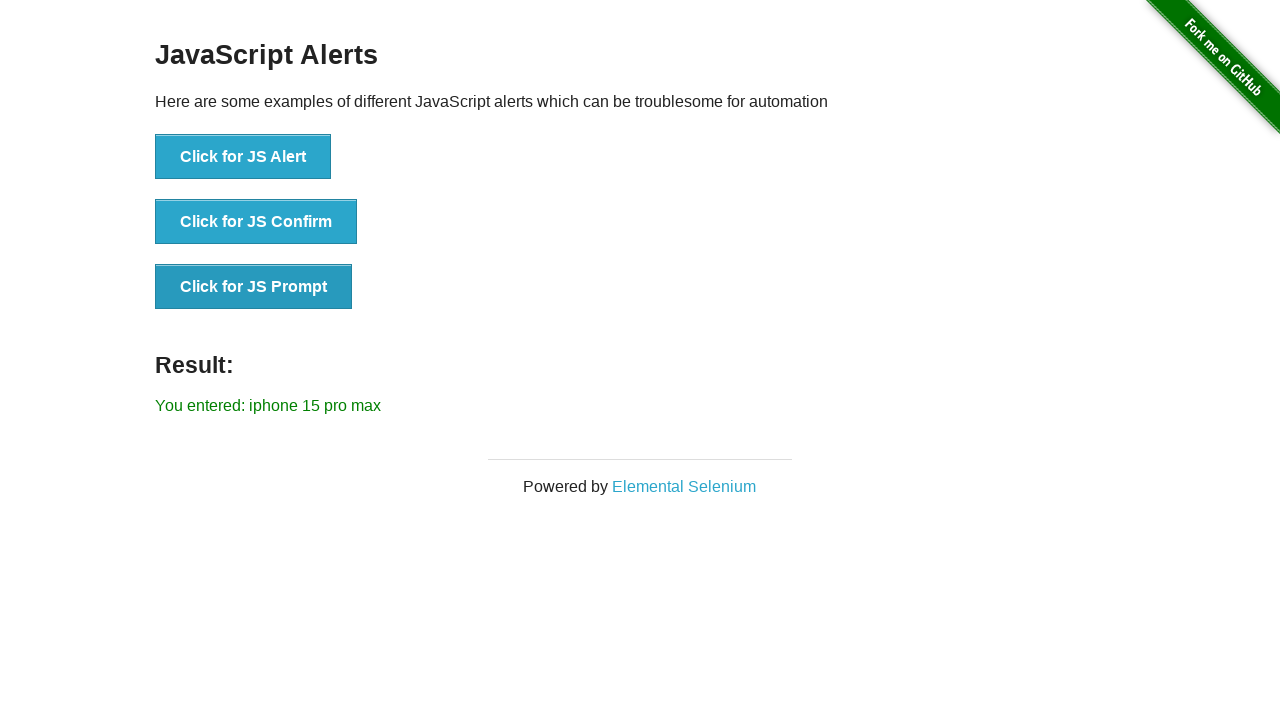

Prompt result displayed on page
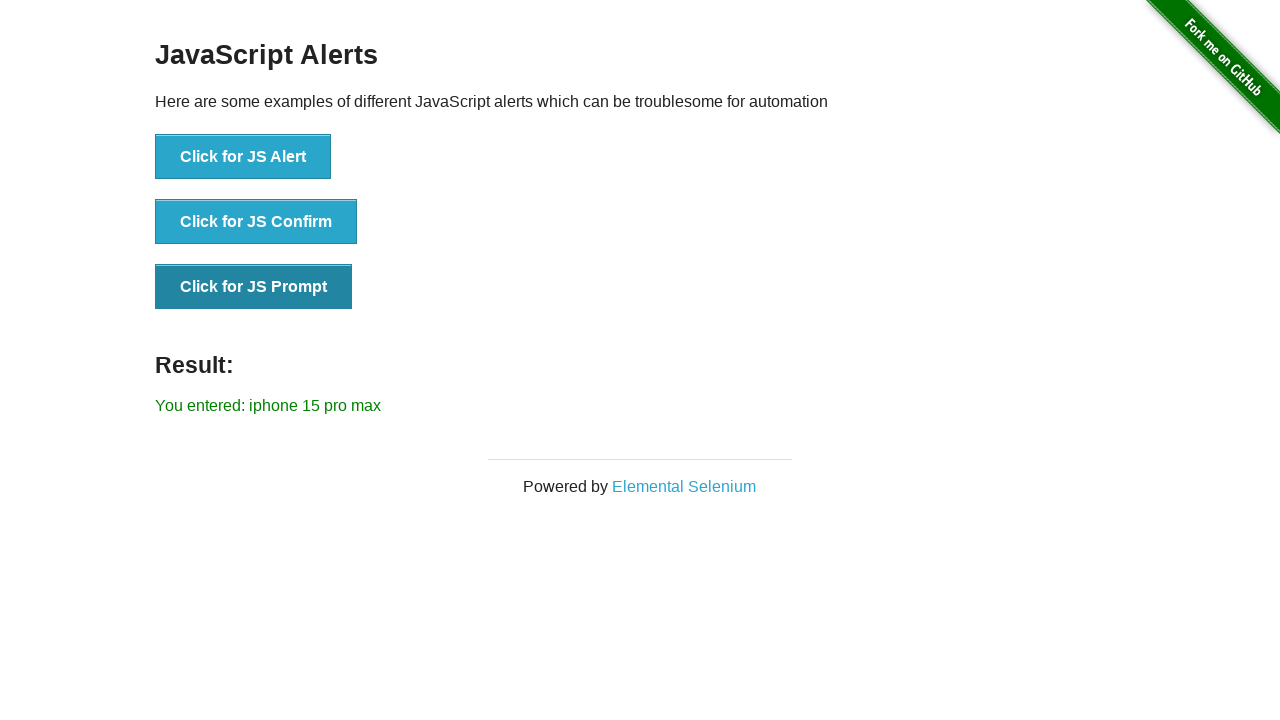

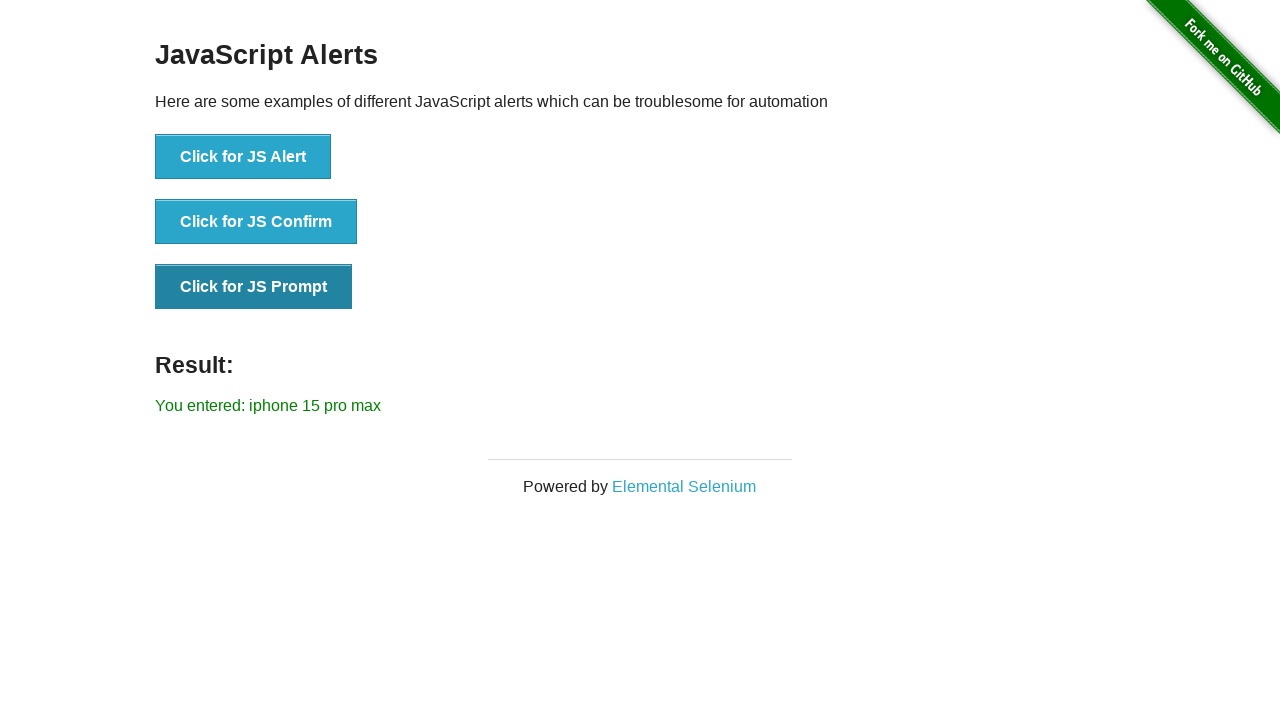